Navigates to a sitemap page and clicks through multiple links from the sitemap, taking screenshots of each visited page

Starting URL: https://www.getcalley.com/page-sitemap.xml

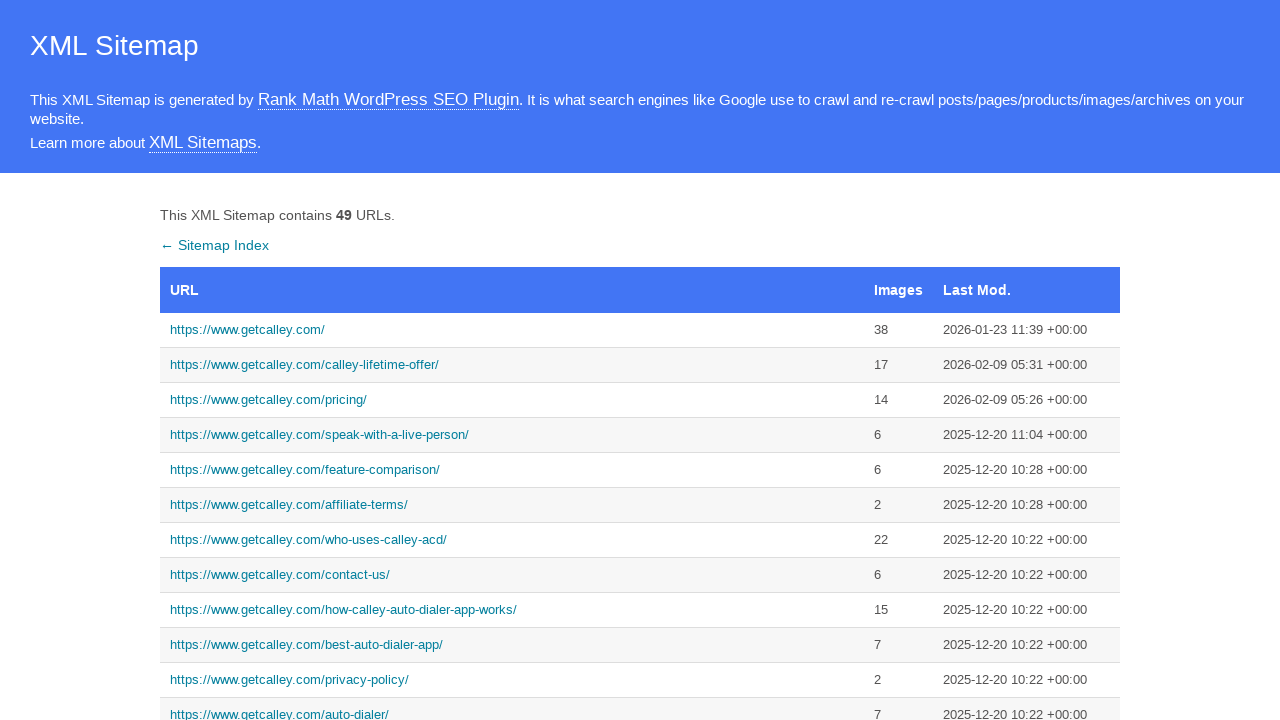

Clicked first sitemap link to https://www.getcalley.com/ at (512, 330) on a:has-text('https://www.getcalley.com/')
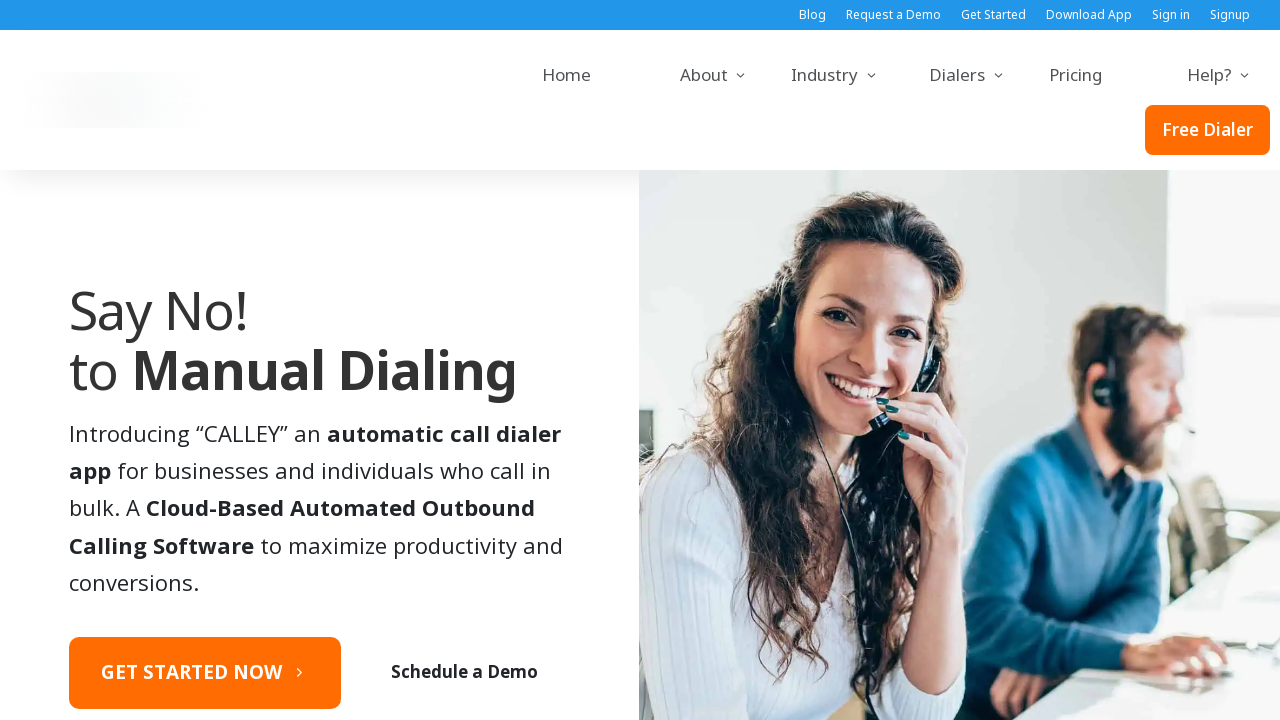

Navigated back to sitemap page
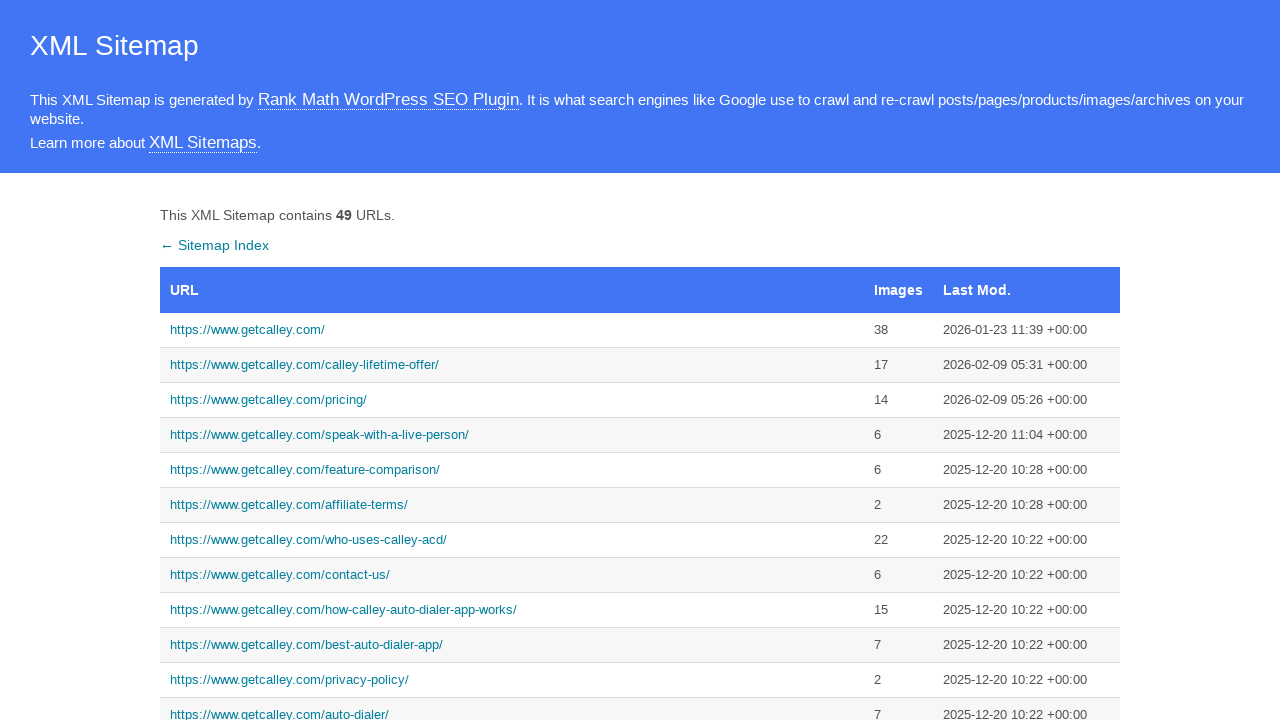

Clicked second sitemap link to https://www.getcalley.com/calley-lifetime-offer/ at (512, 365) on a:has-text('https://www.getcalley.com/calley-lifetime-offer/')
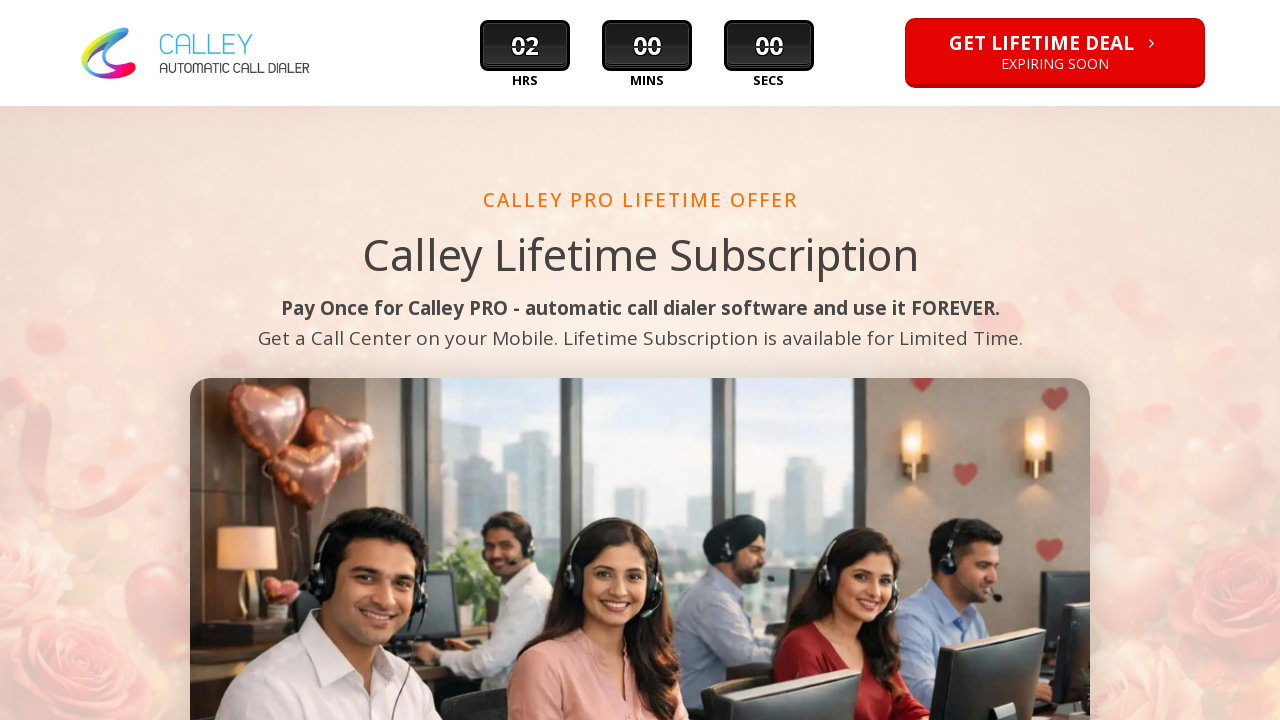

Navigated back to sitemap page
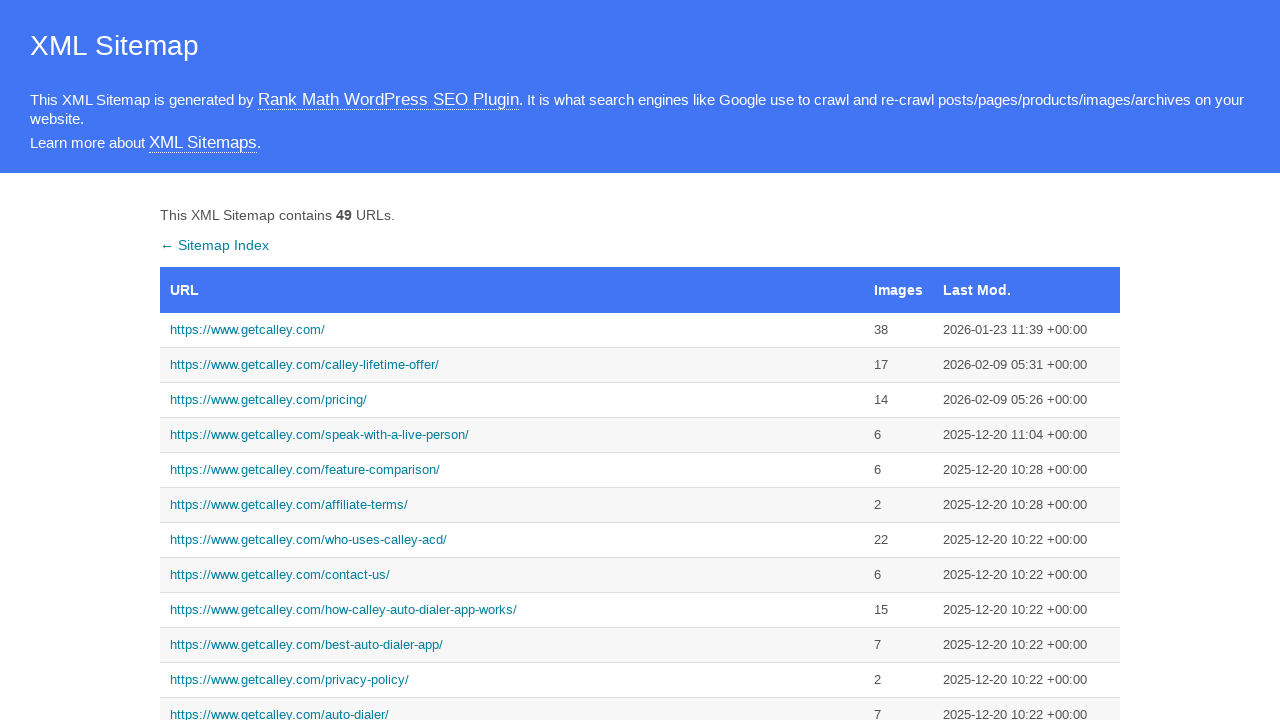

Clicked third sitemap link to https://www.getcalley.com/see-a-demo/ at (512, 360) on a:has-text('https://www.getcalley.com/see-a-demo/')
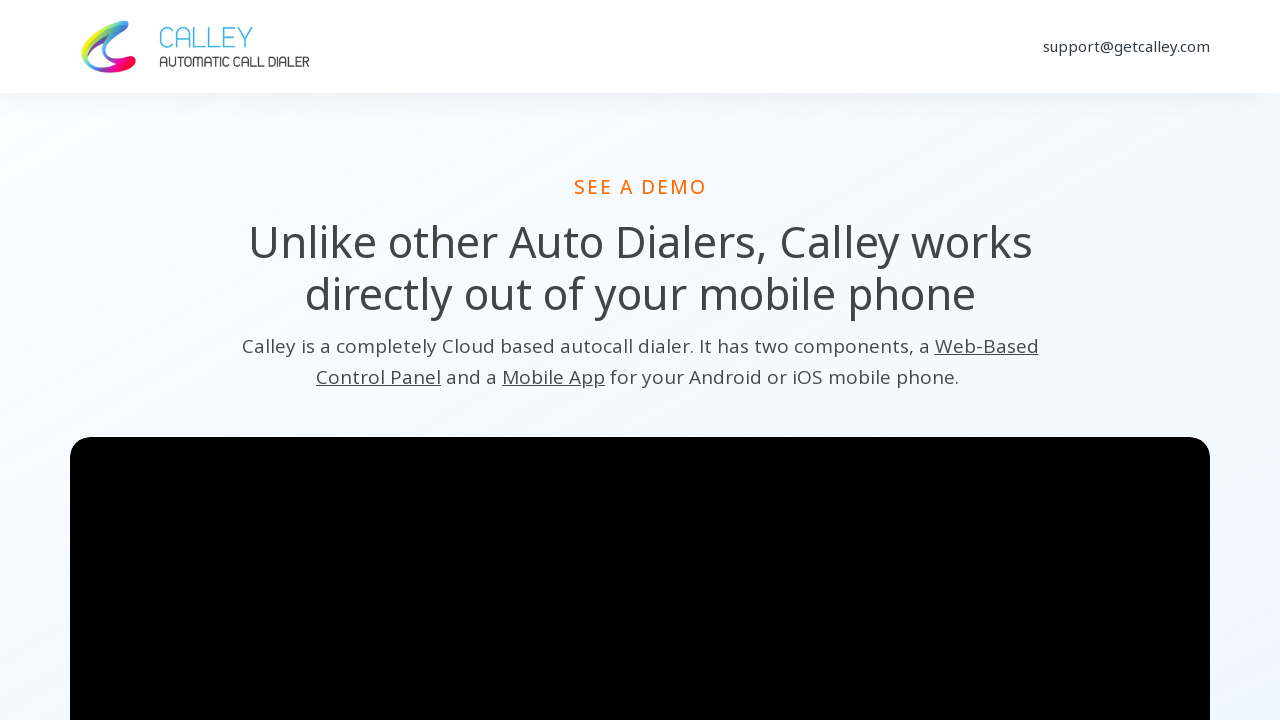

Navigated back to sitemap page
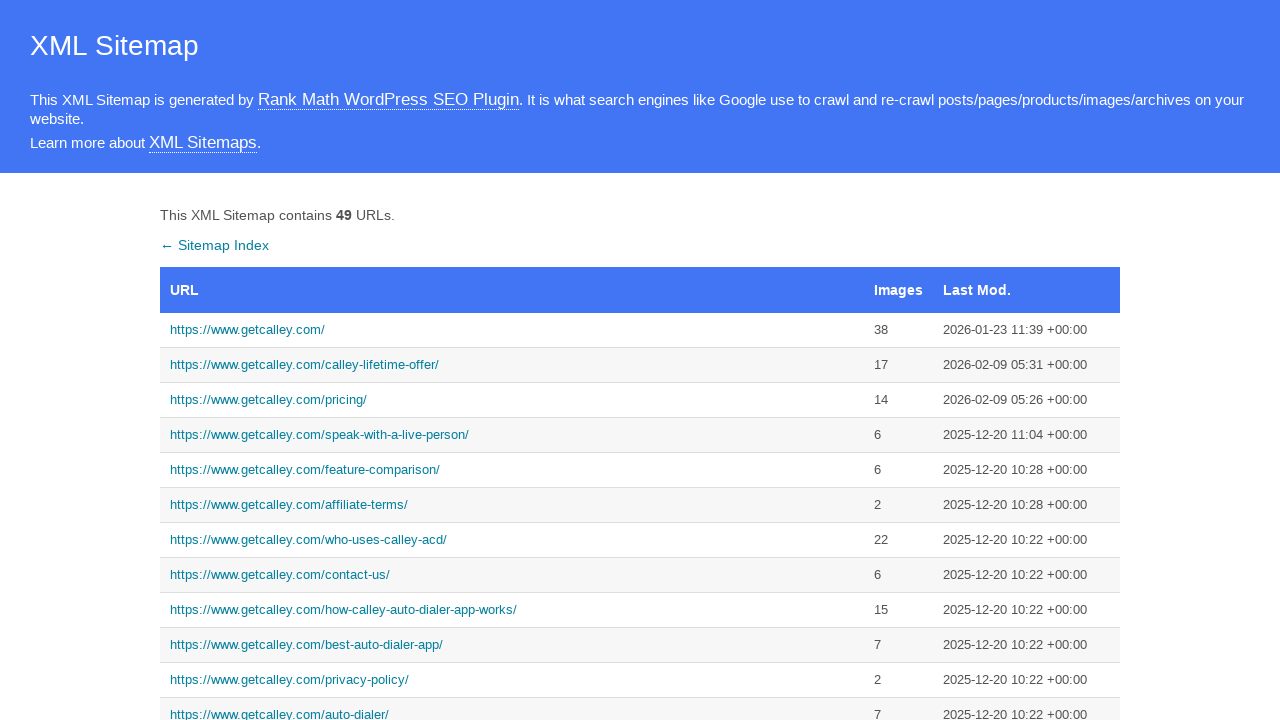

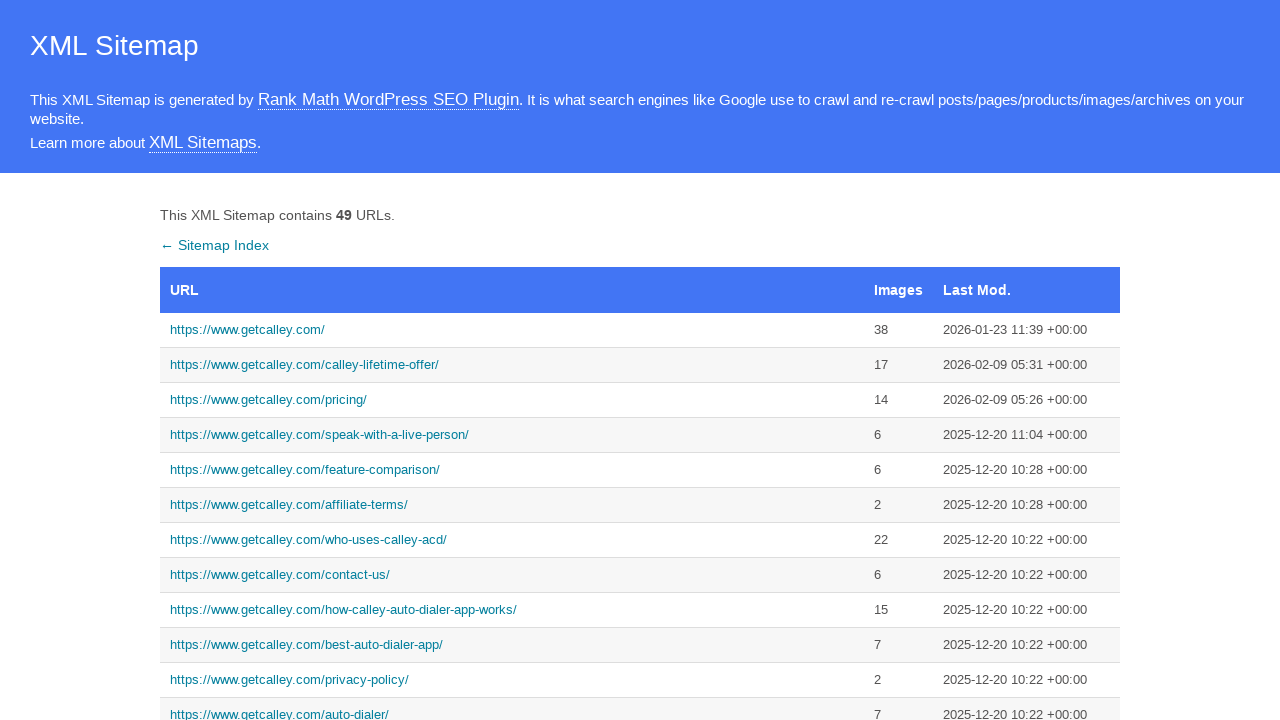